Tests drag and drop functionality by dragging element A and dropping it onto element B

Starting URL: https://the-internet.herokuapp.com/drag_and_drop

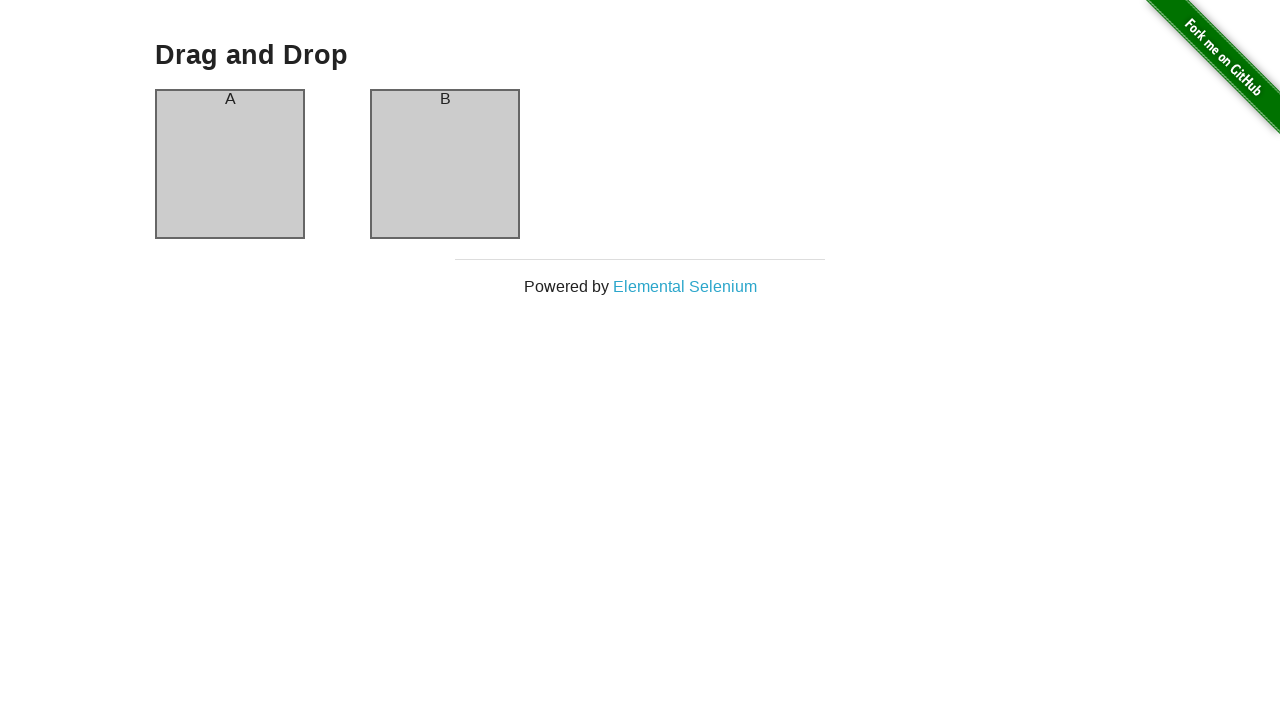

Located source element (column A)
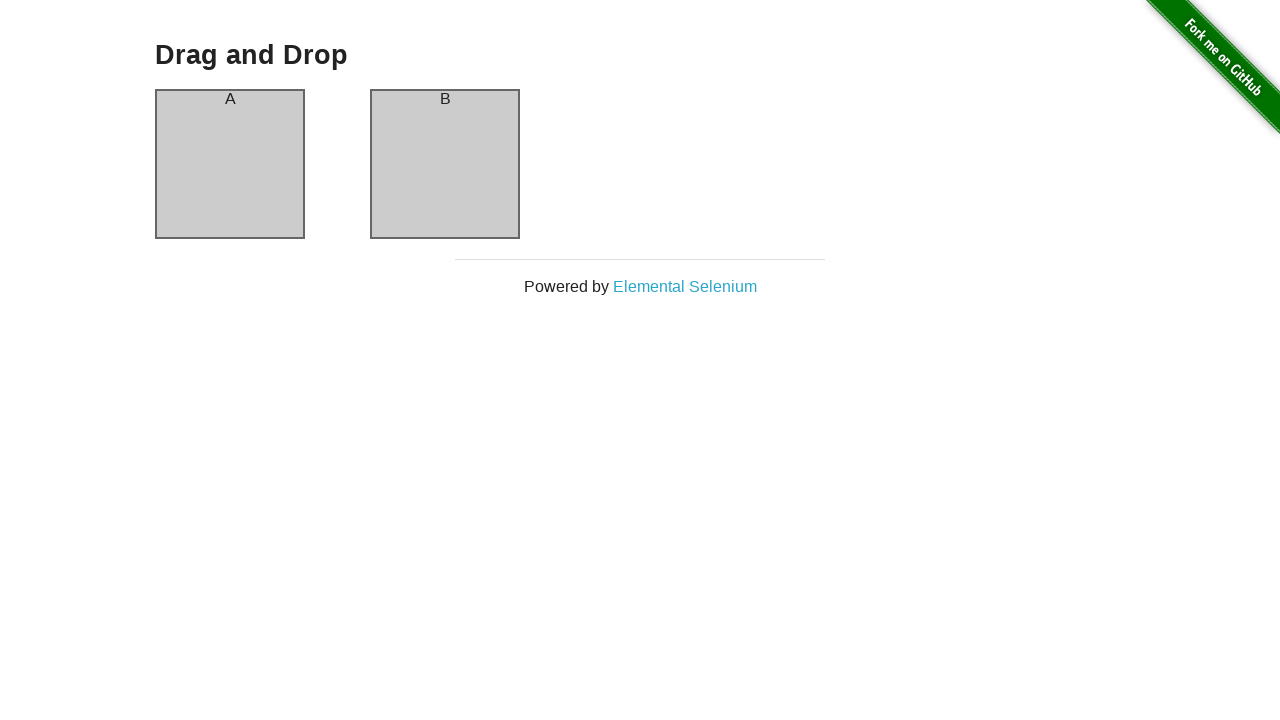

Located target element (column B)
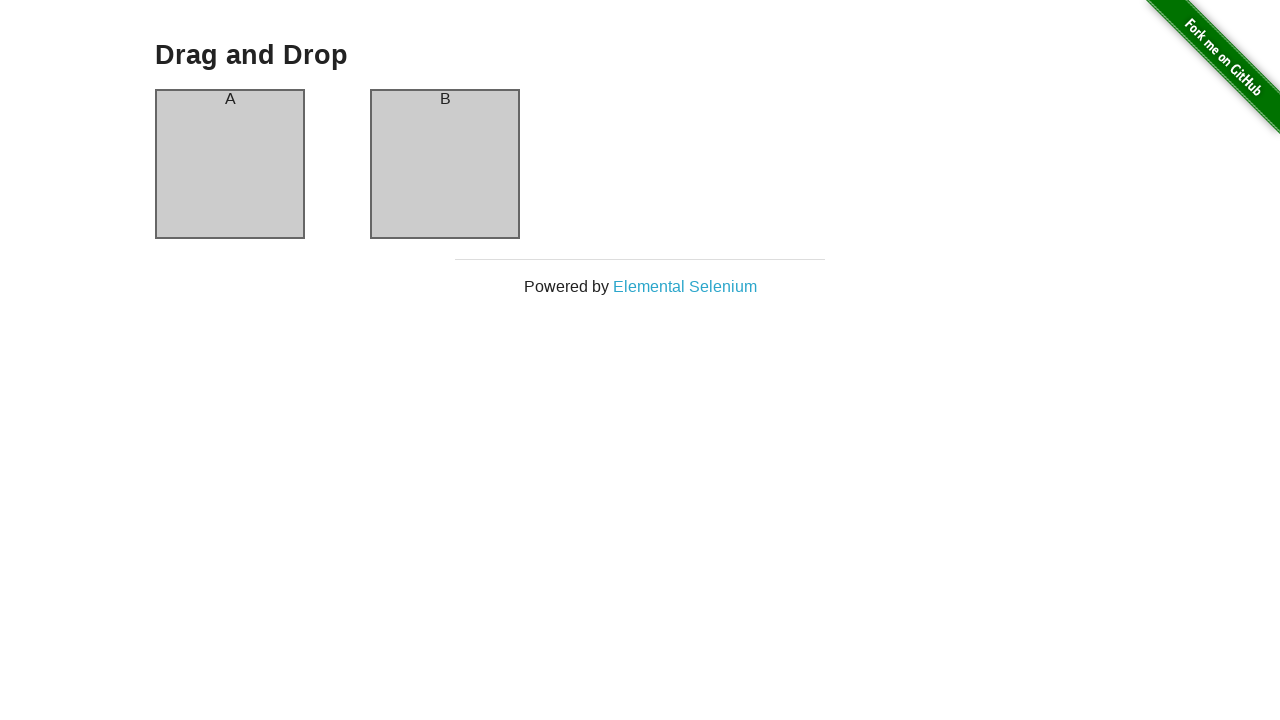

Dragged element A onto element B at (445, 164)
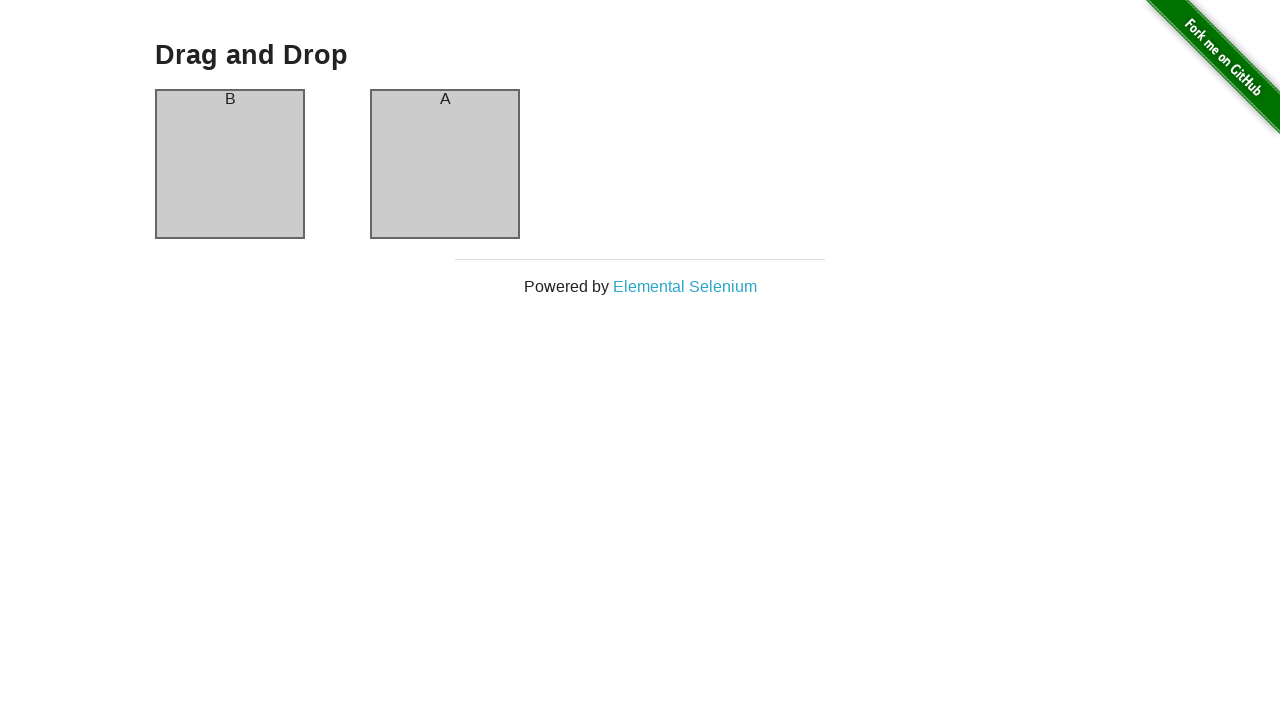

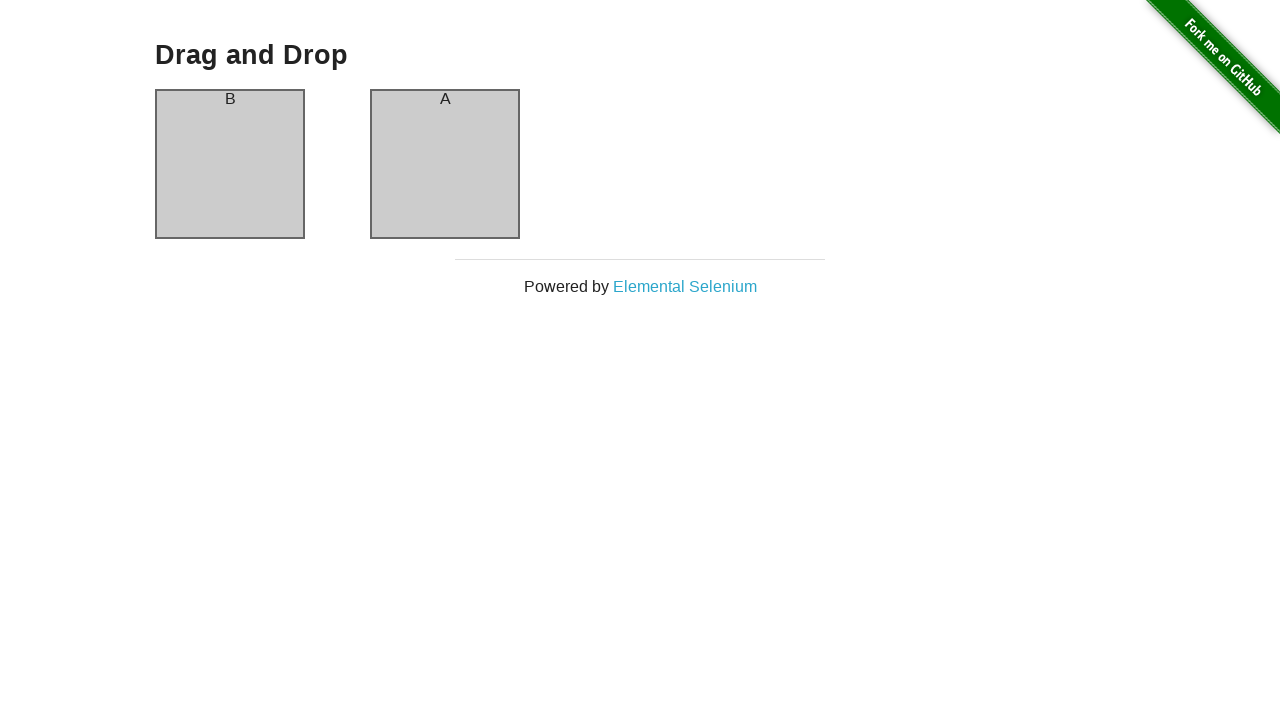